Tests click actions by clicking on a status code link (200) and verifying the resulting page displays the correct status message

Starting URL: http://the-internet.herokuapp.com/status_codes

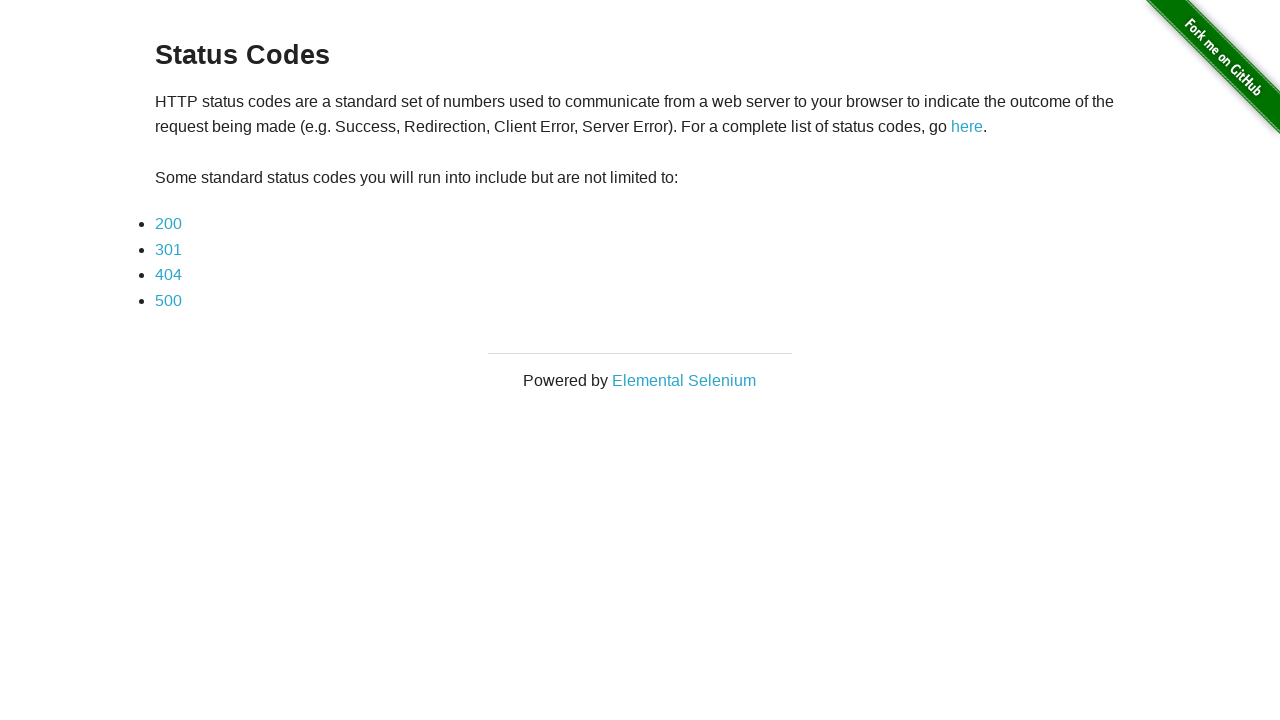

Hovered over the '200' status code link at (168, 224) on a:text('200')
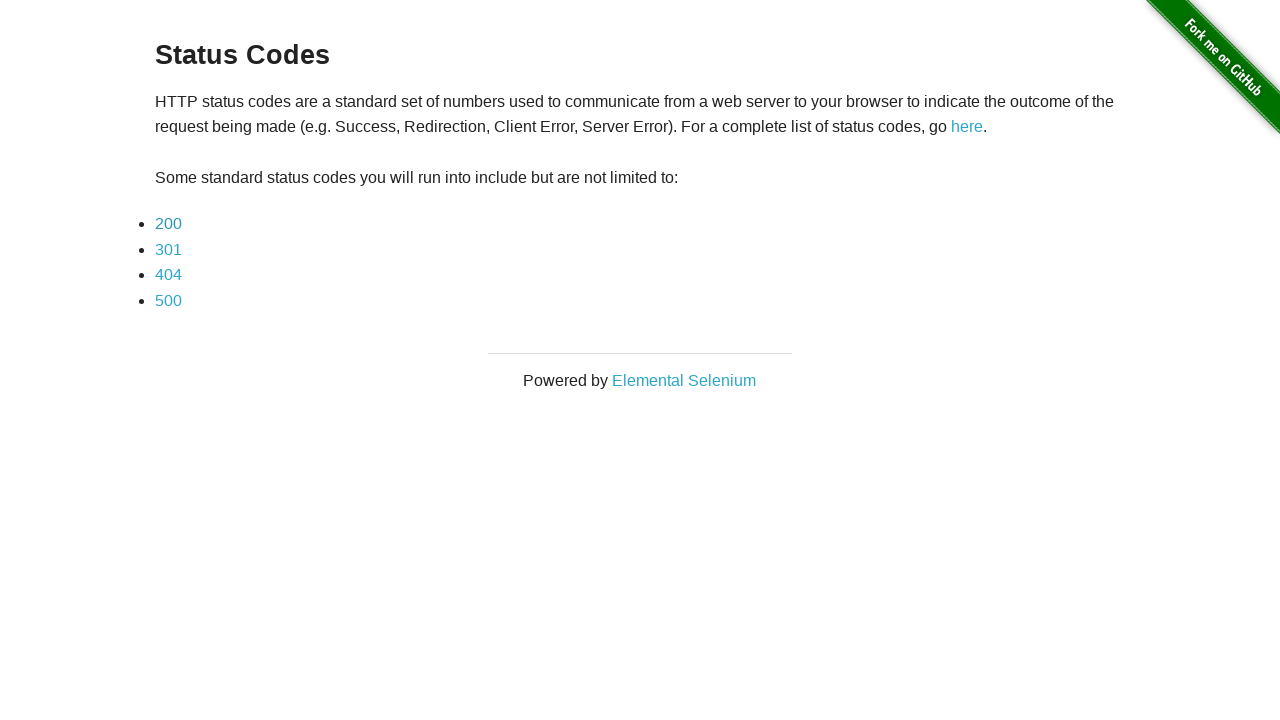

Clicked on the '200' status code link at (168, 224) on a:text('200')
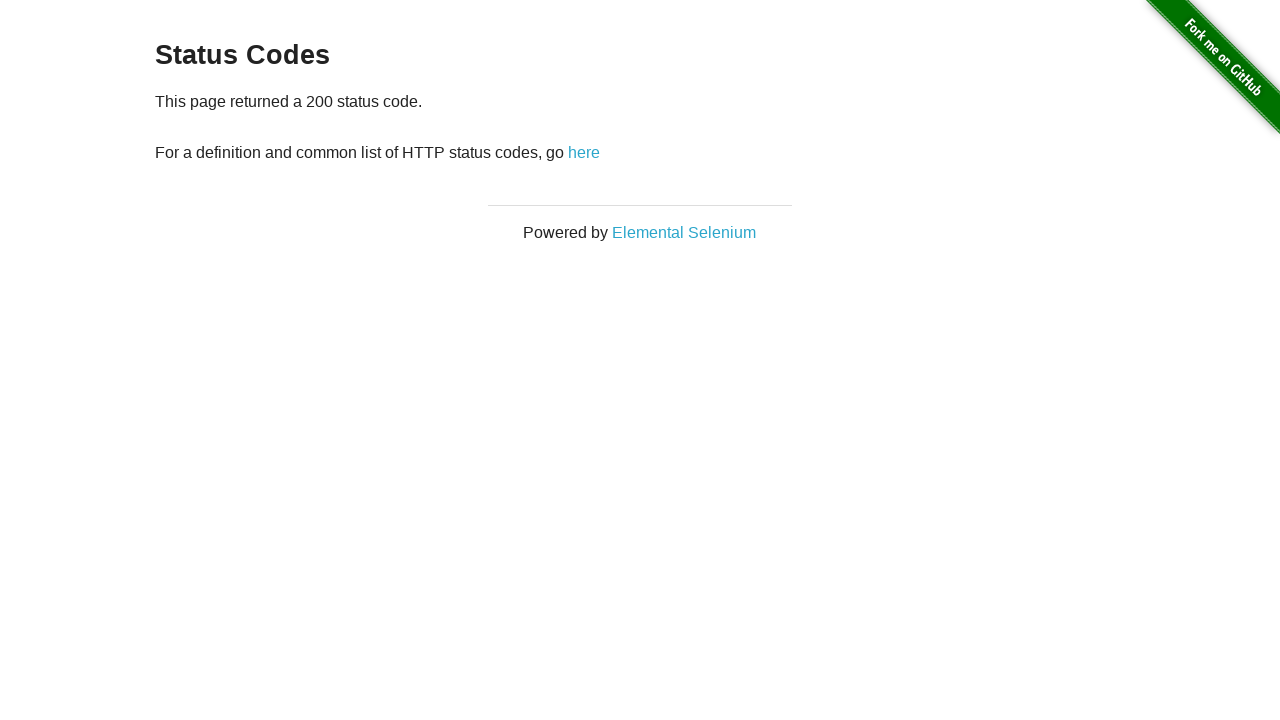

Status code 200 page loaded and paragraph element found
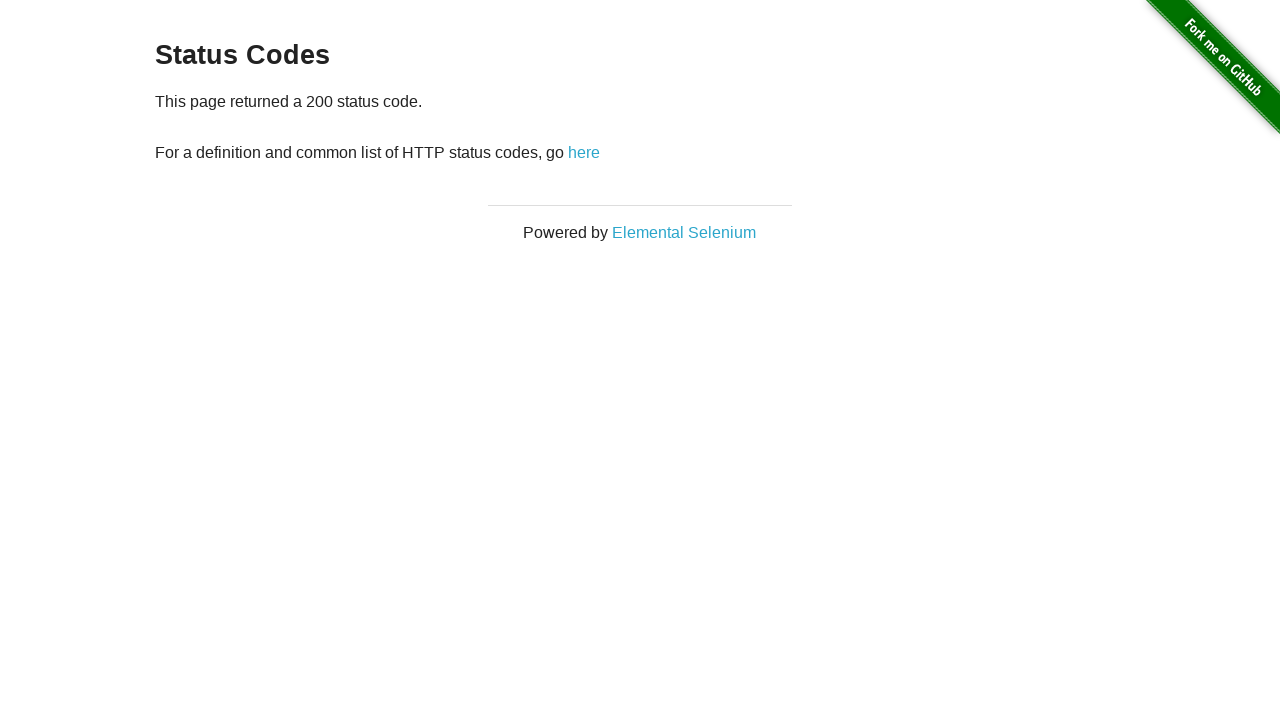

Navigated back to status codes page
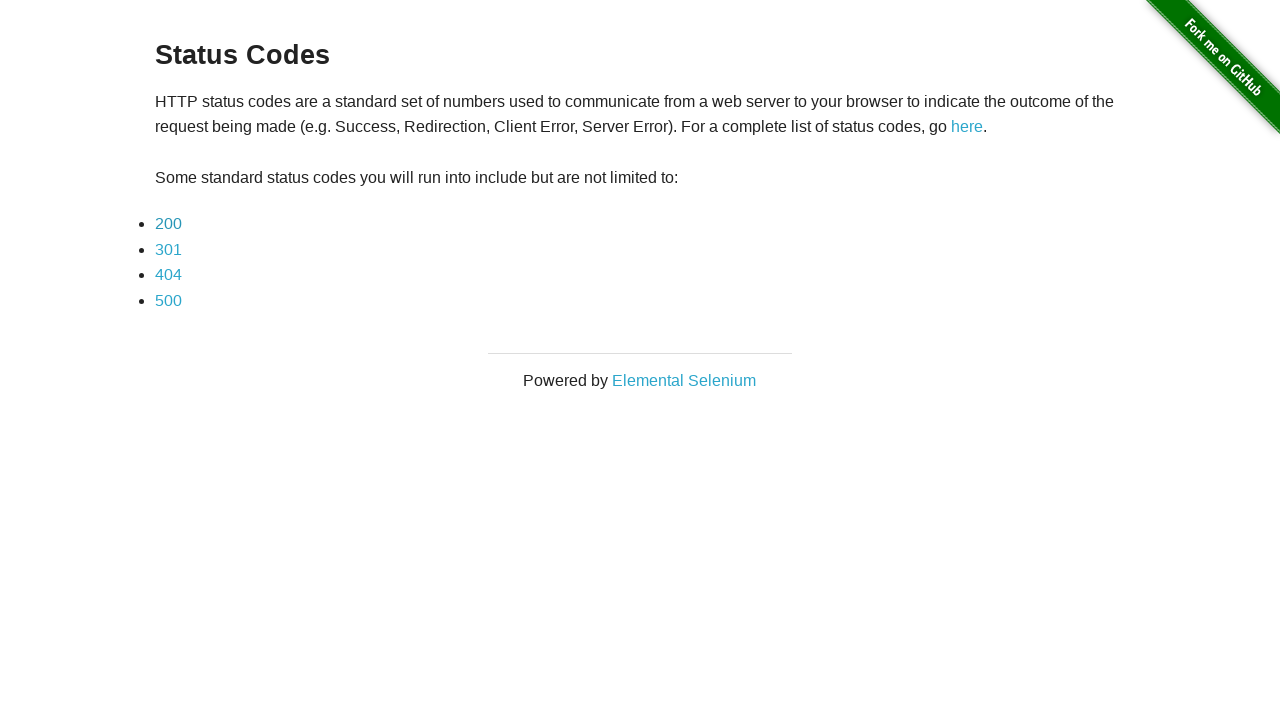

Clicked on the '200' status code link again at (168, 224) on a:text('200')
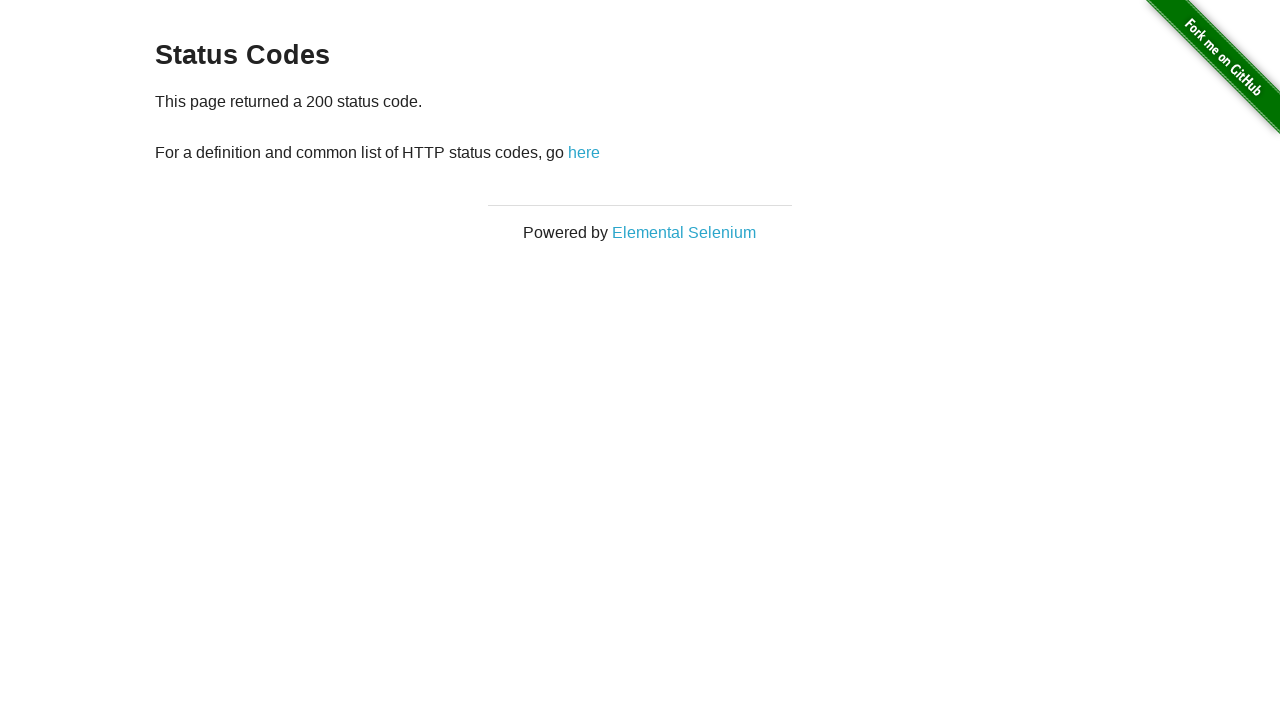

Status code 200 page loaded successfully with paragraph element visible
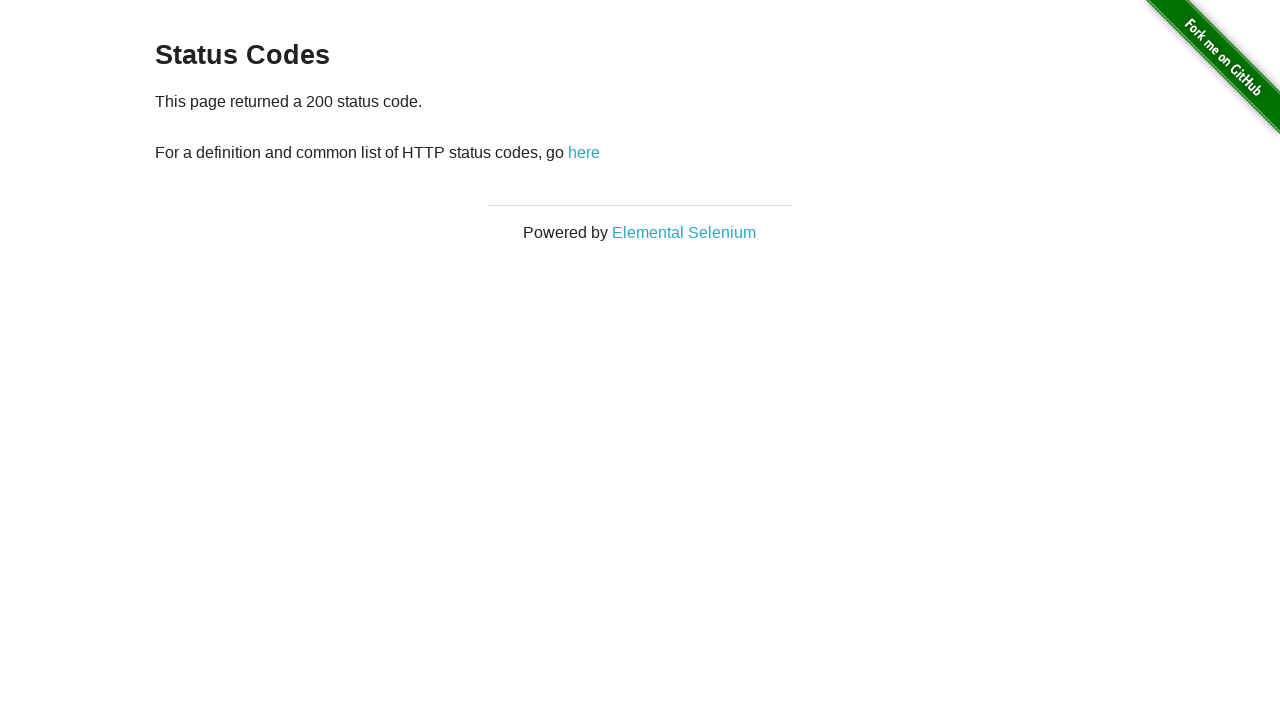

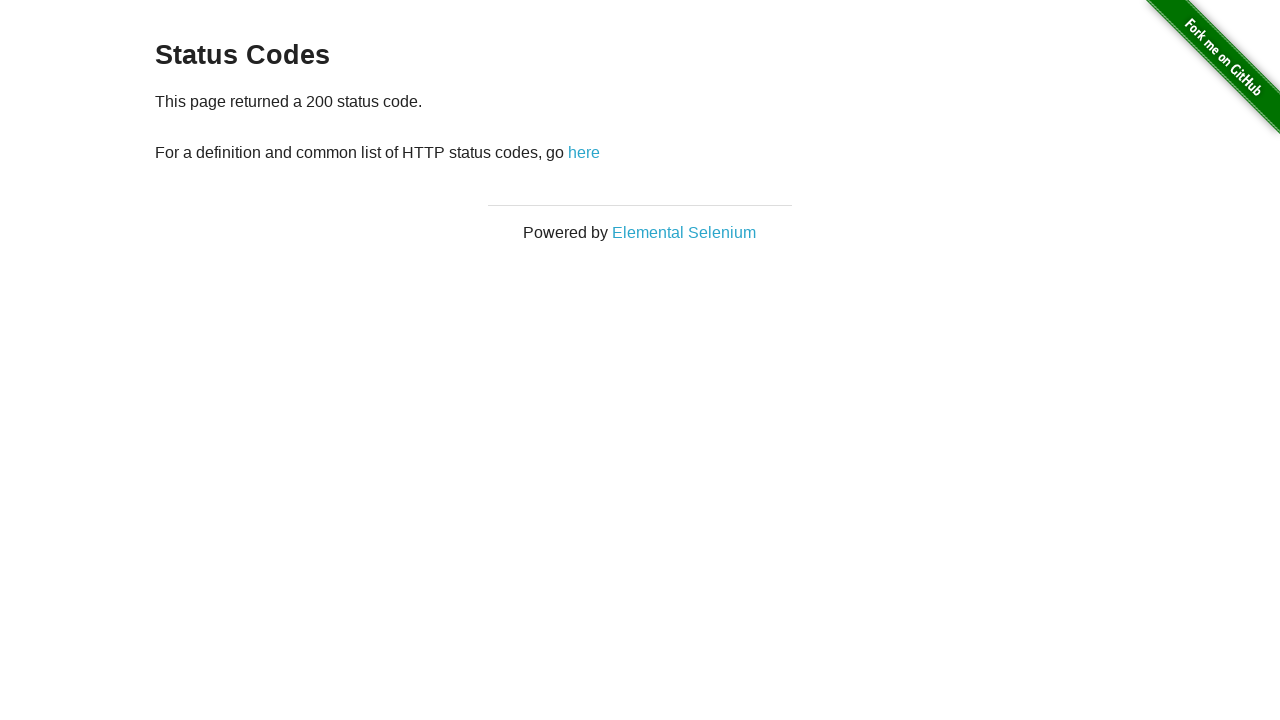